Tests student registration form by filling in personal details including name, email, phone, password, selecting user type and branch, and submitting the form

Starting URL: http://quiz-fe-test.hematitecorp.com/

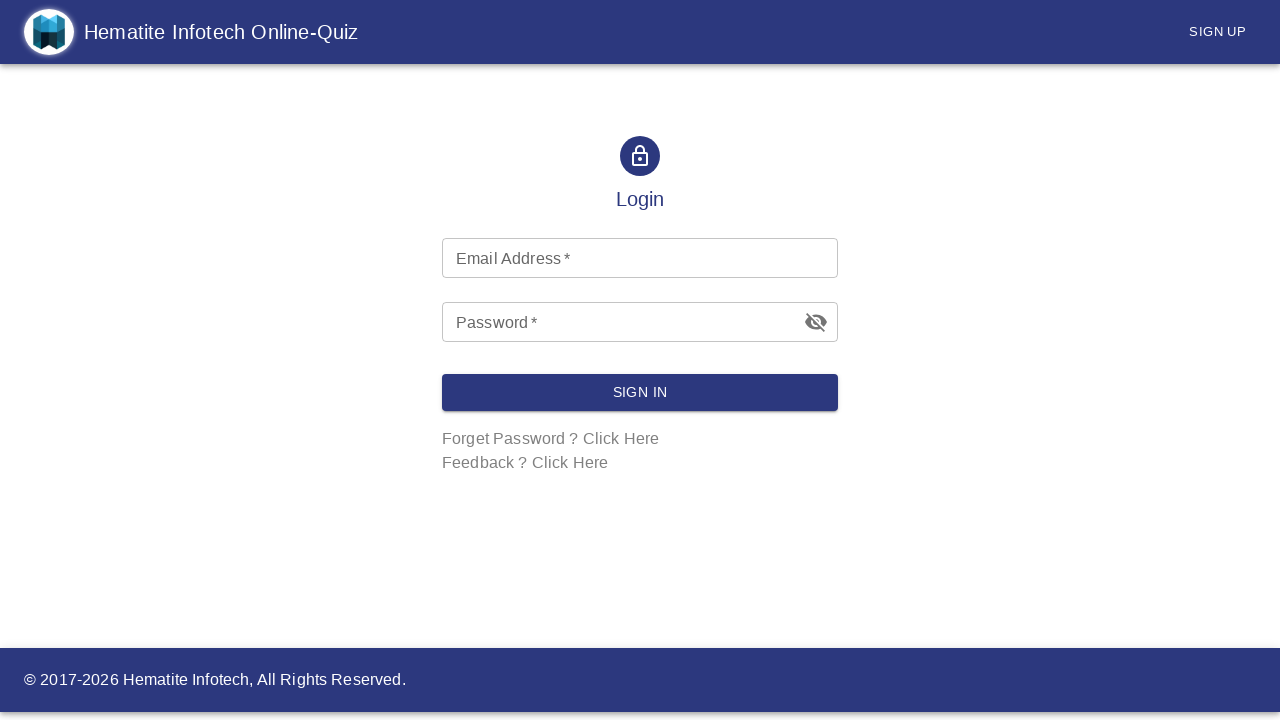

Clicked on menu button at (1218, 32) on #basic-menu
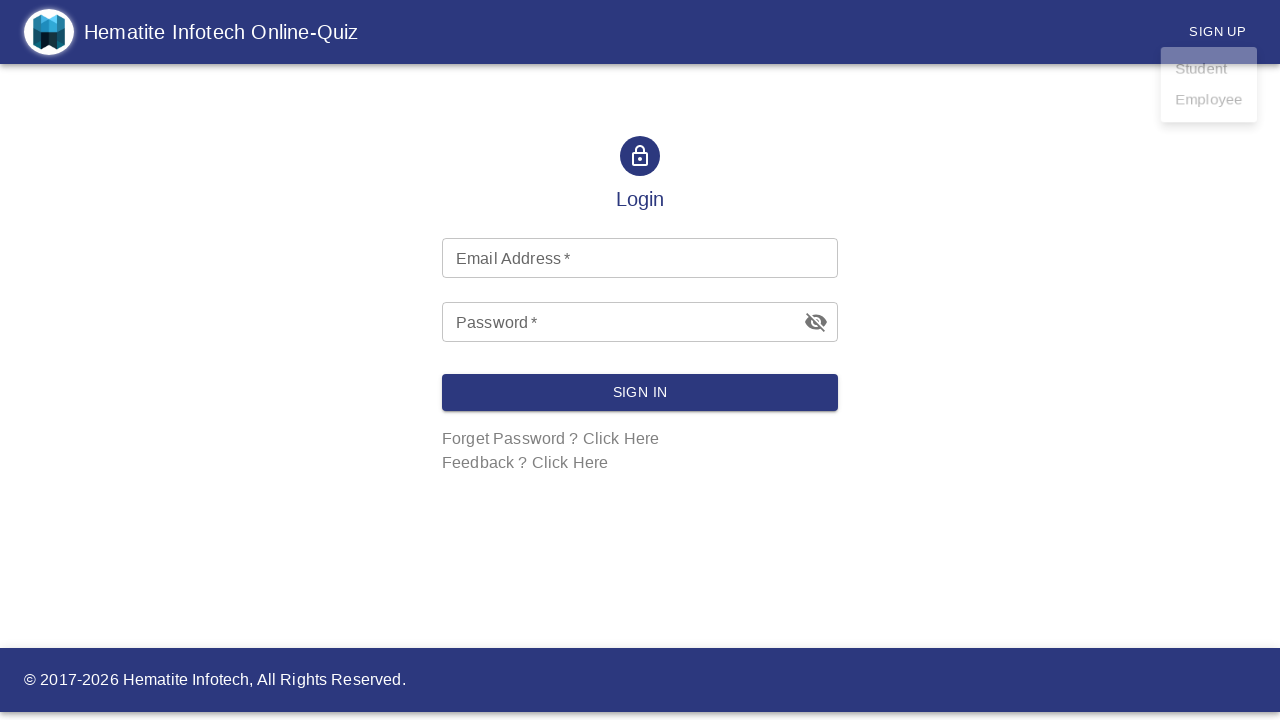

Clicked on registration option from menu at (1212, 73) on //*[@id="basic-menu"]/div[3]/ul/li[1]
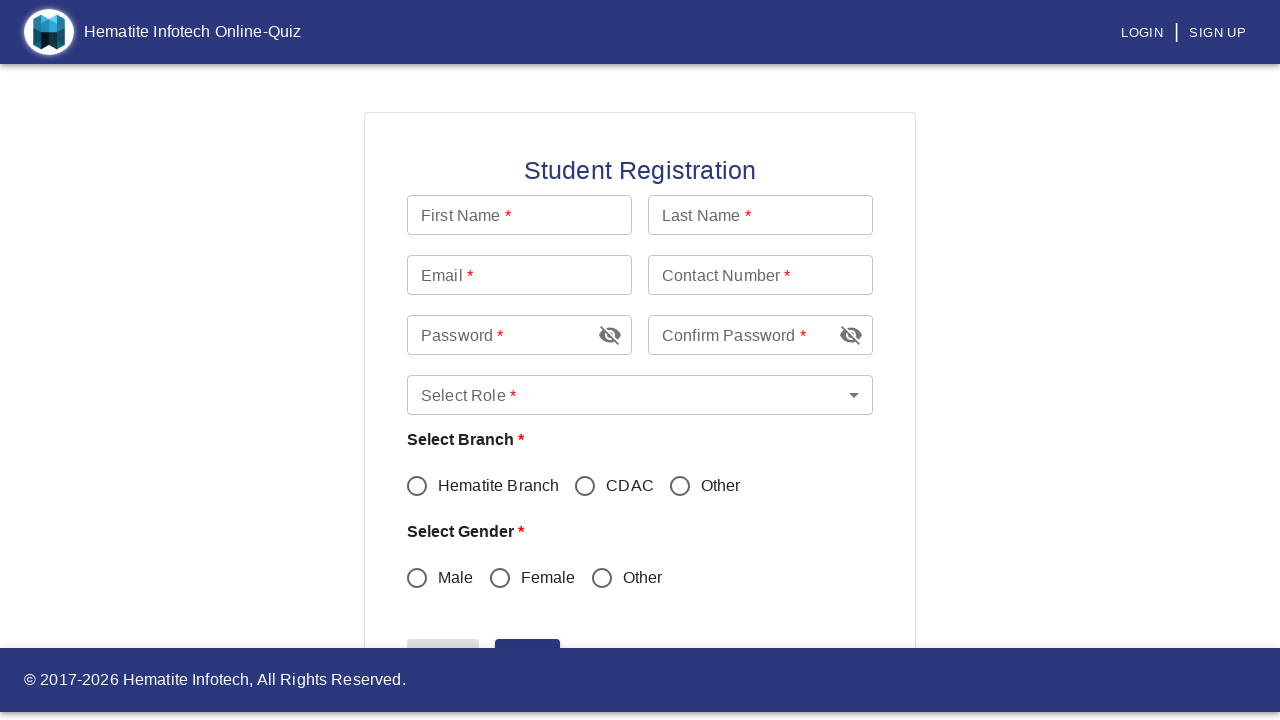

Filled first name field with 'Rajesh' on #\:r2\:
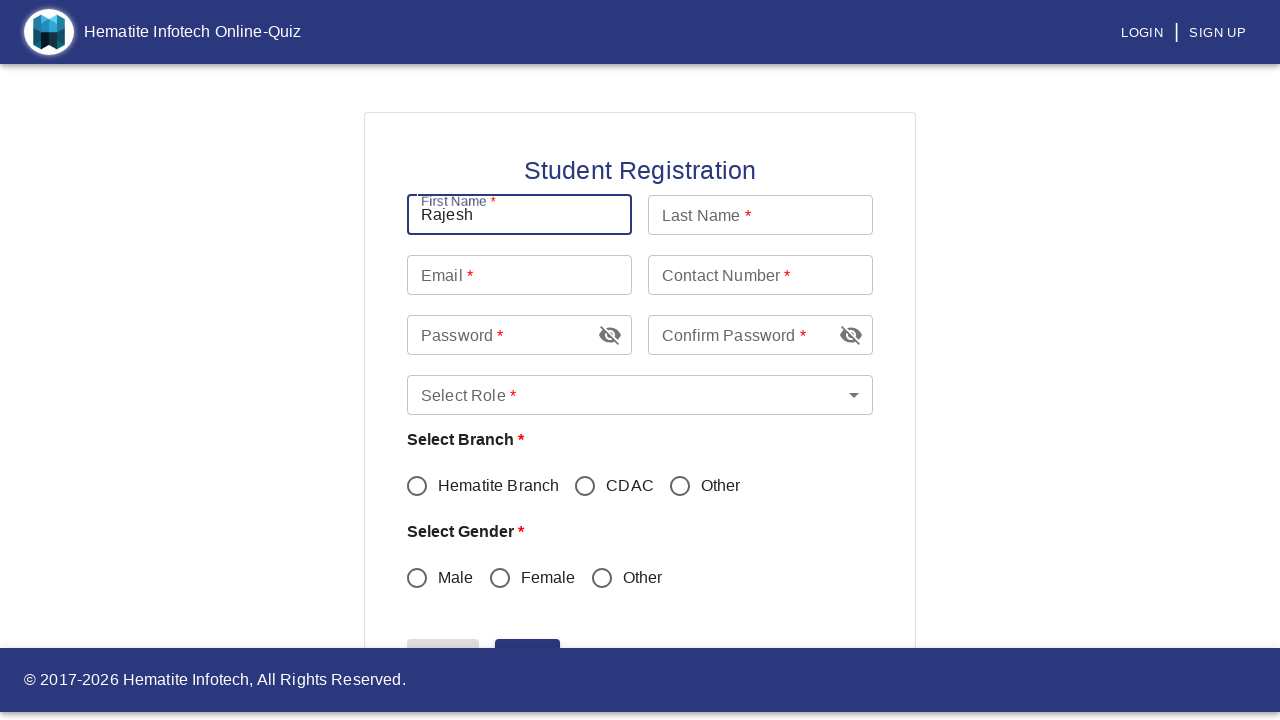

Filled last name field with 'Kumar' on #\:r3\:
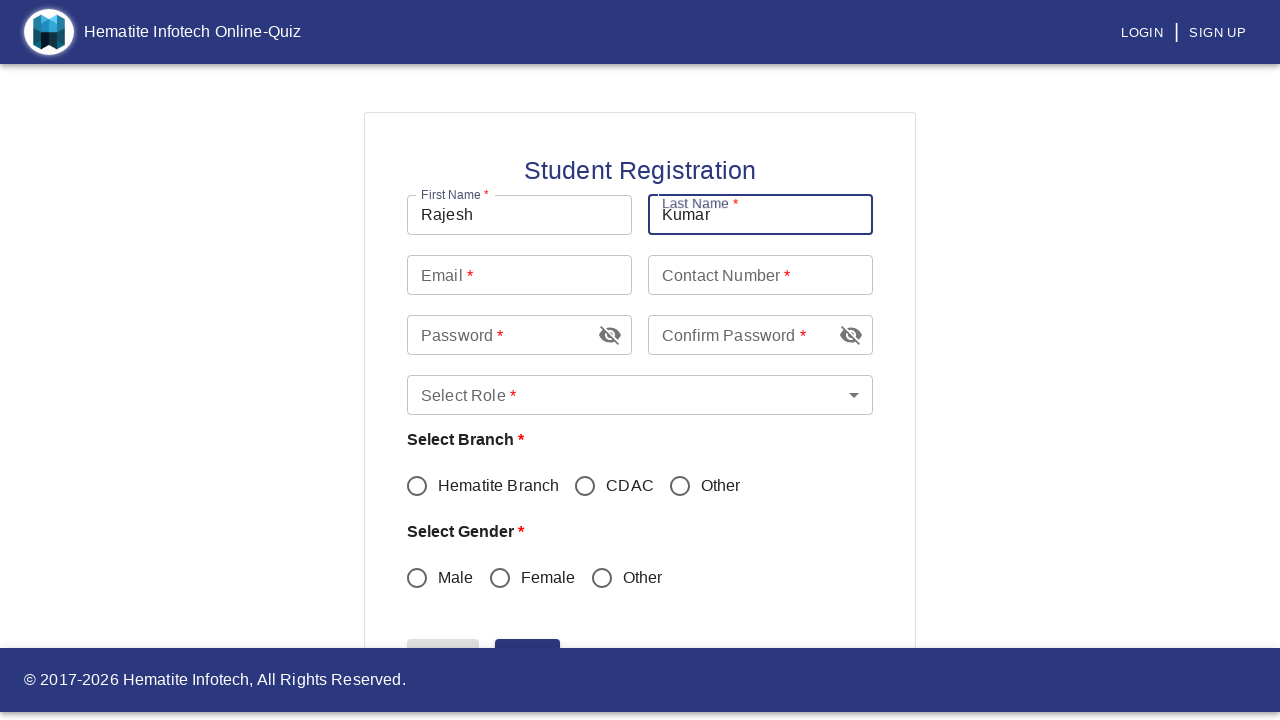

Filled email field with 'rajesh.kumar@example.com' on #\:r4\:
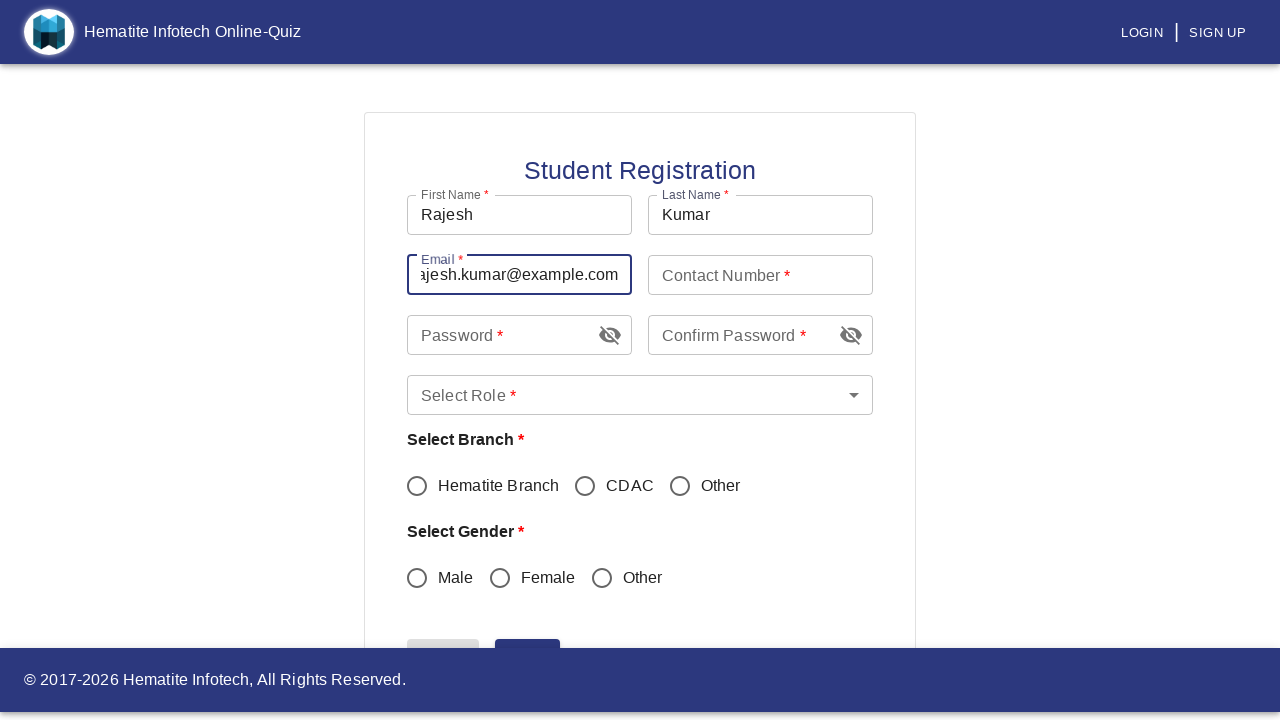

Filled phone number field with '9876543210' on #\:r5\:
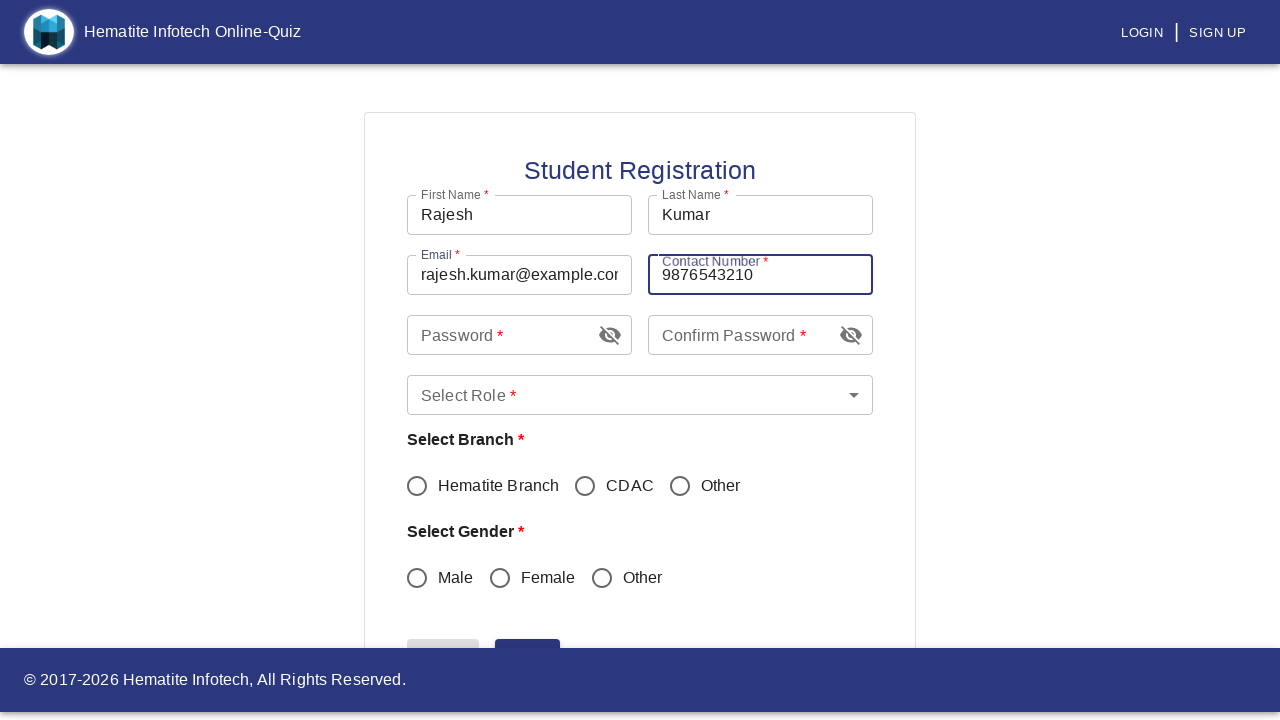

Filled password field with 'TestPass@123' on #\:r6\:
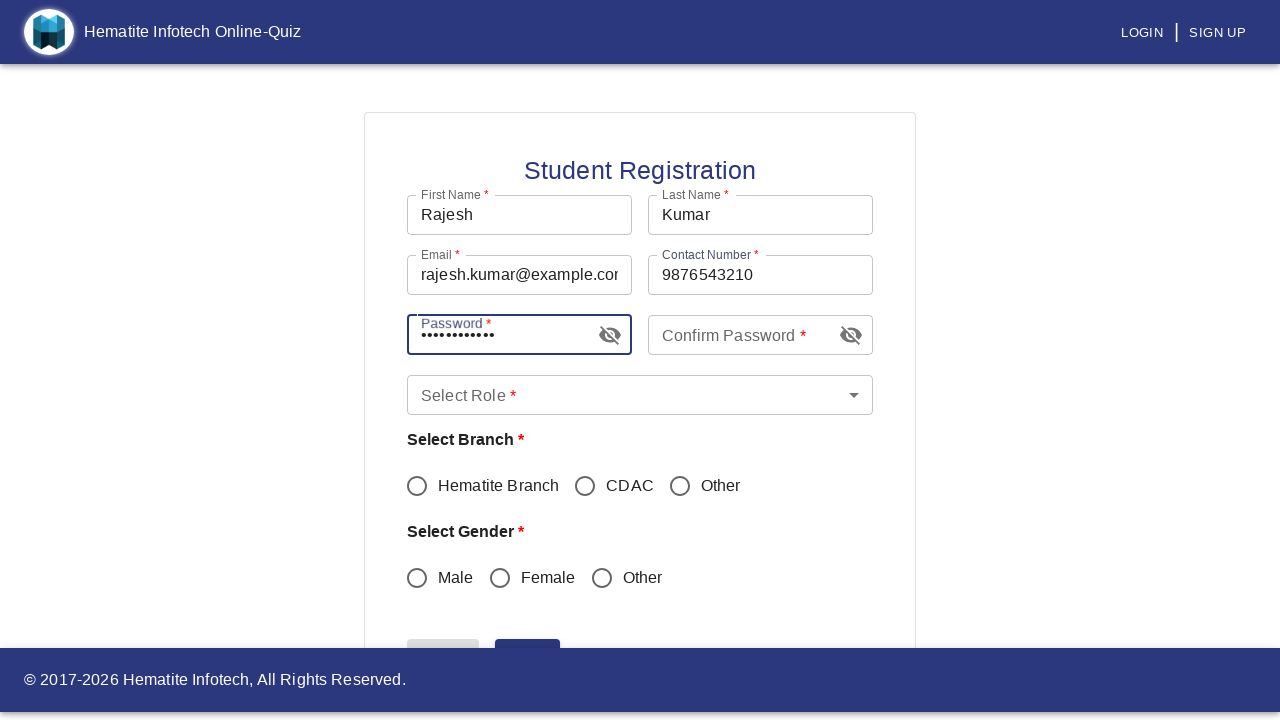

Filled confirm password field with 'TestPass@123' on #\:r7\:
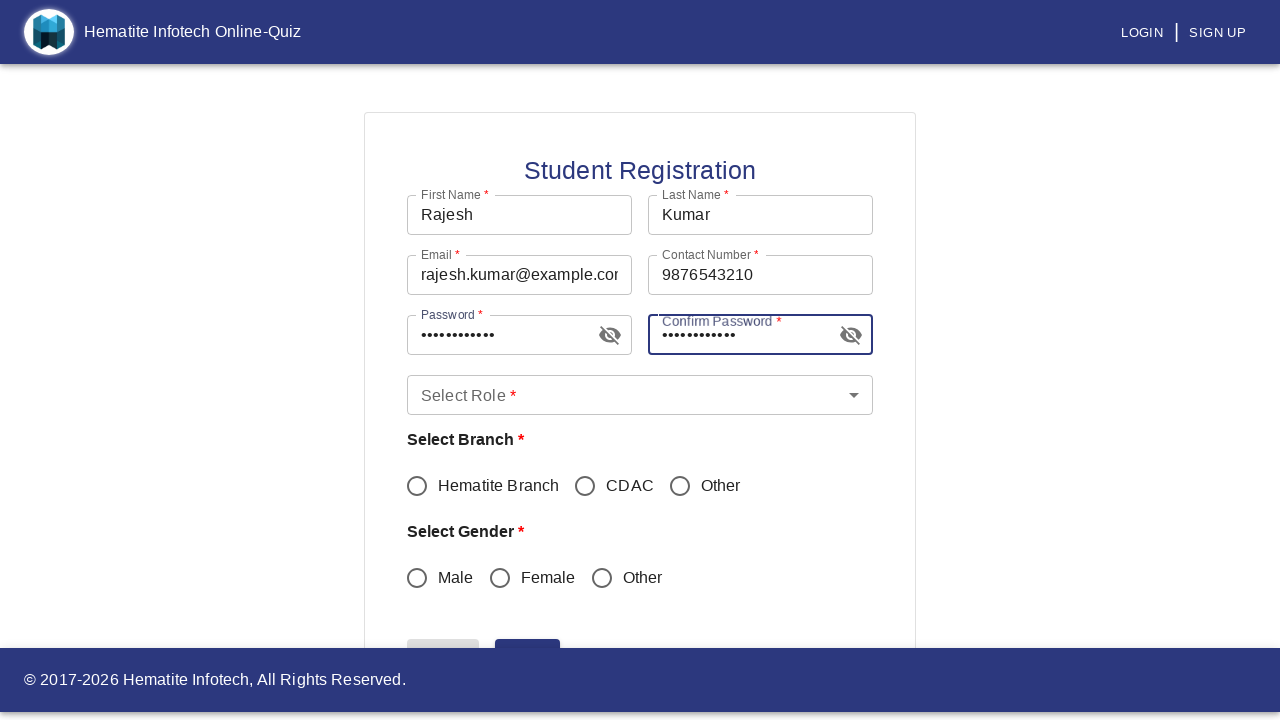

Clicked on role dropdown to open options at (640, 395) on div[aria-haspopup='listbox']
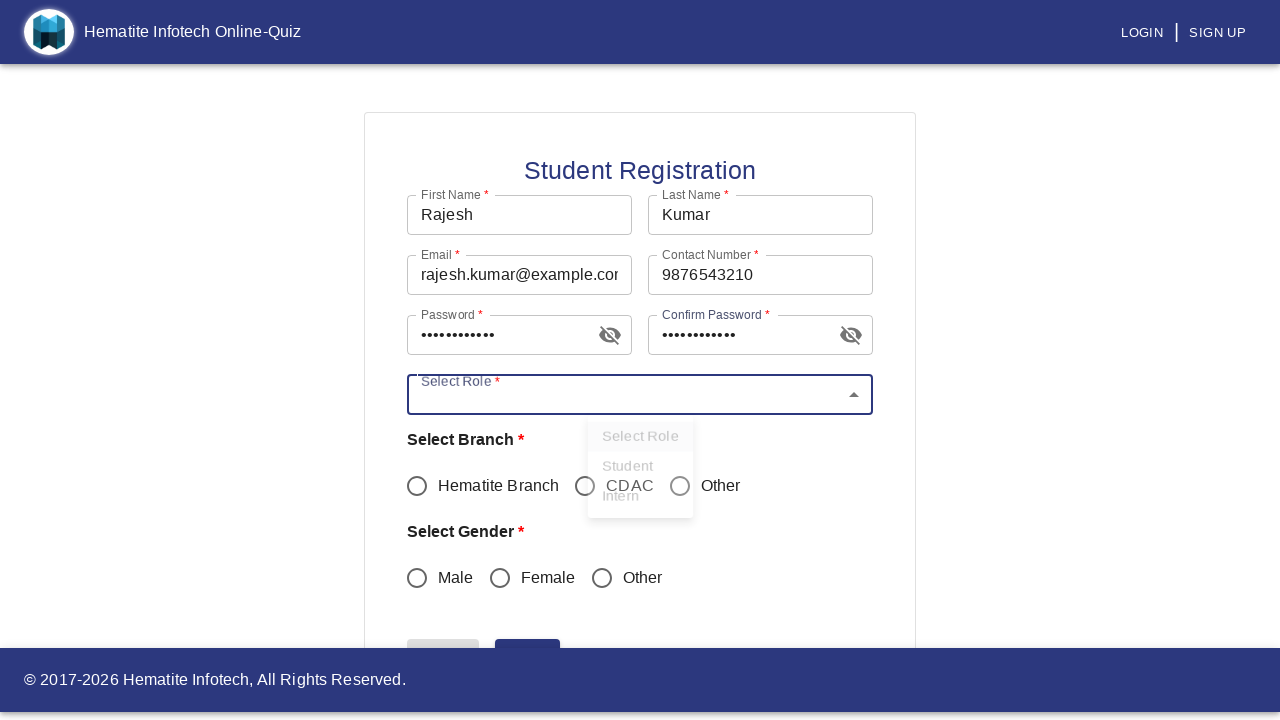

Selected 'student' role from dropdown at (640, 477) on li[data-value='student']
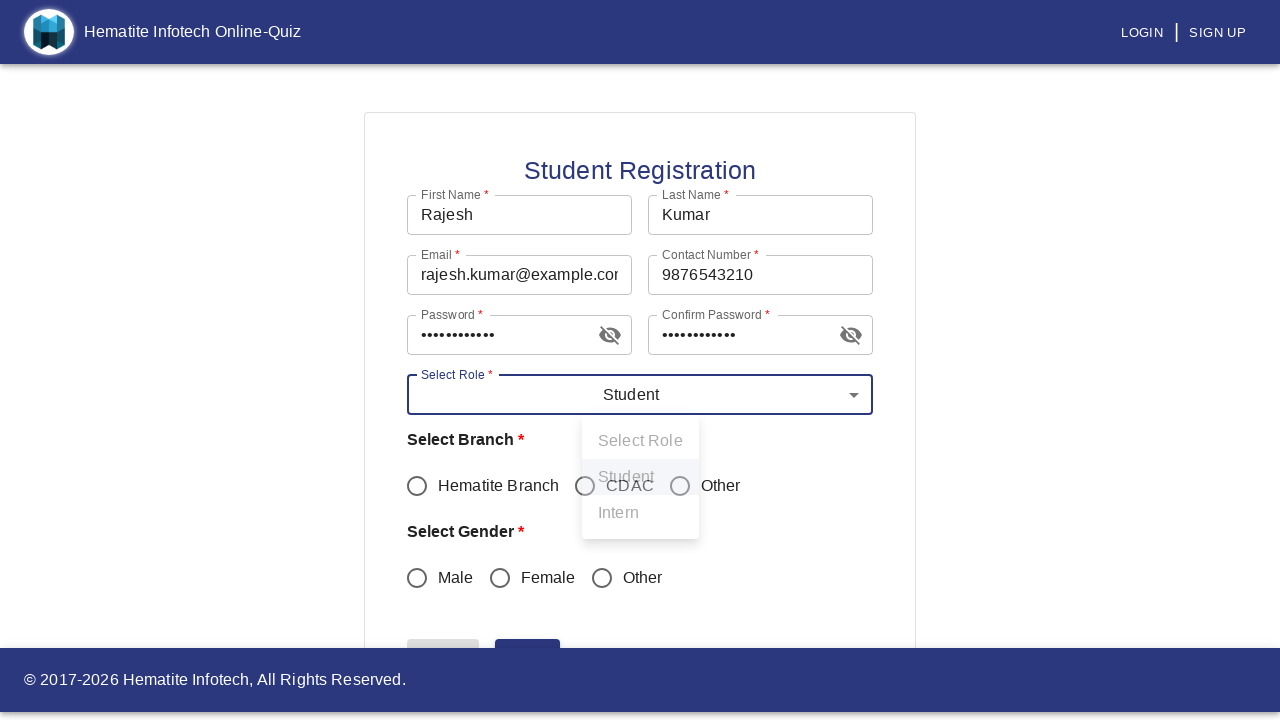

Selected 'otherbranch' radio button at (680, 486) on input[value='otherbranch']
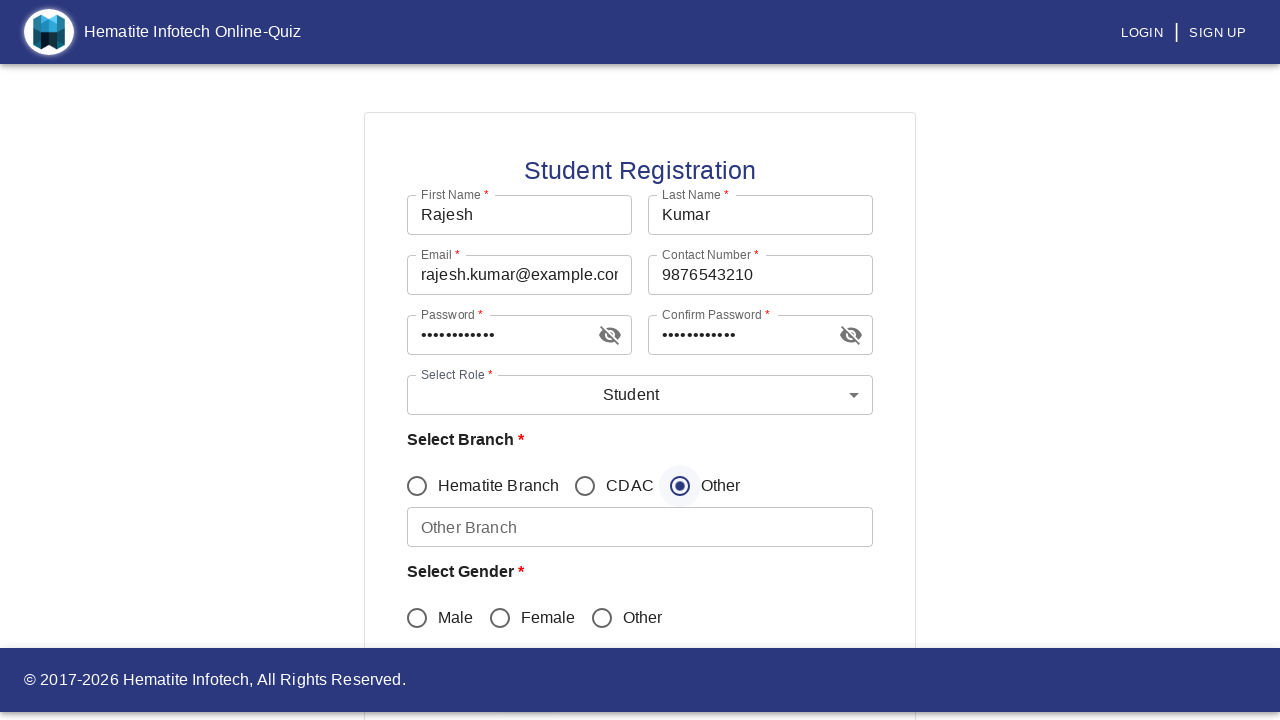

Filled branch name field with 'Mumbai' on #otherbranch
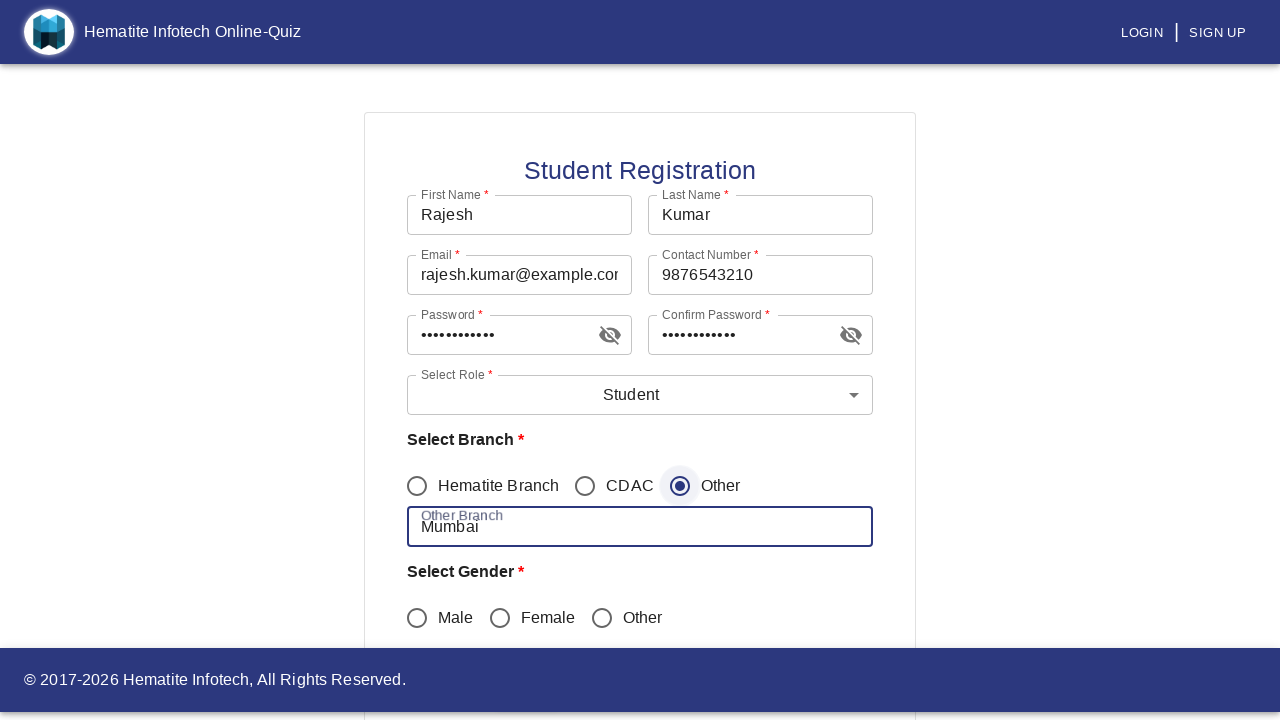

Selected 'male' gender option at (417, 618) on input[value='male']
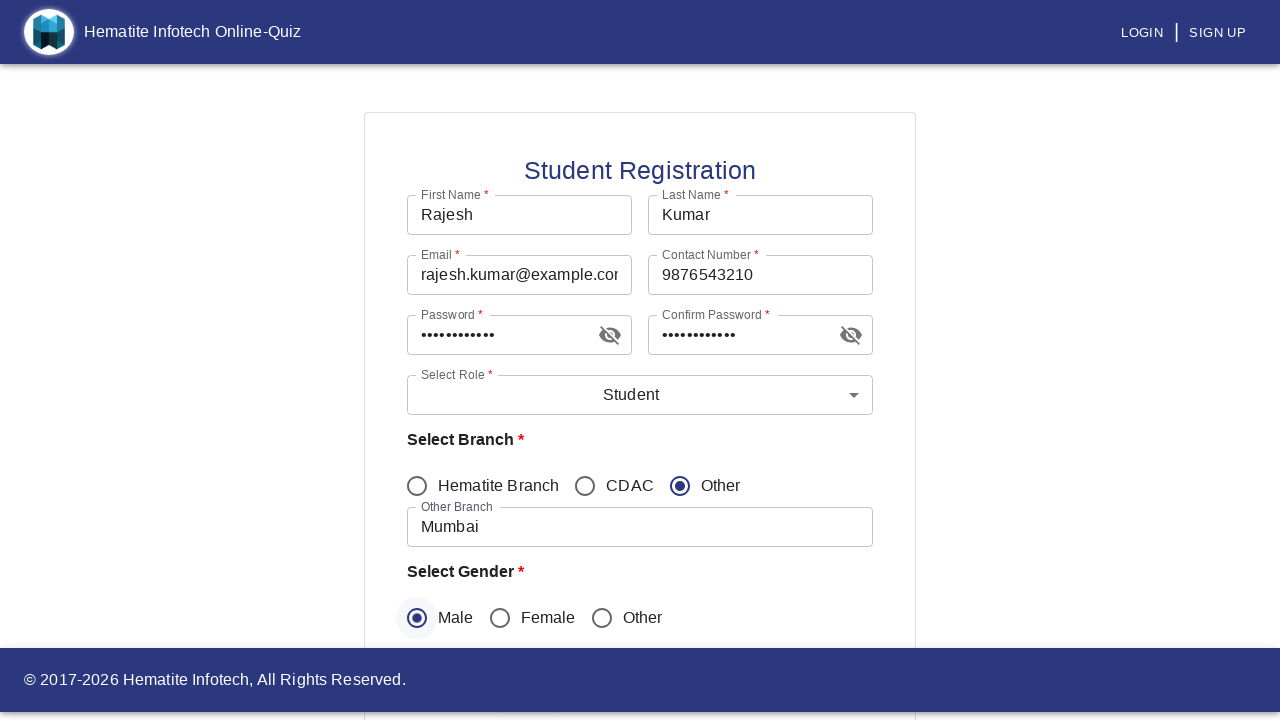

Clicked submit button to register student at (443, 592) on button[type='submit']
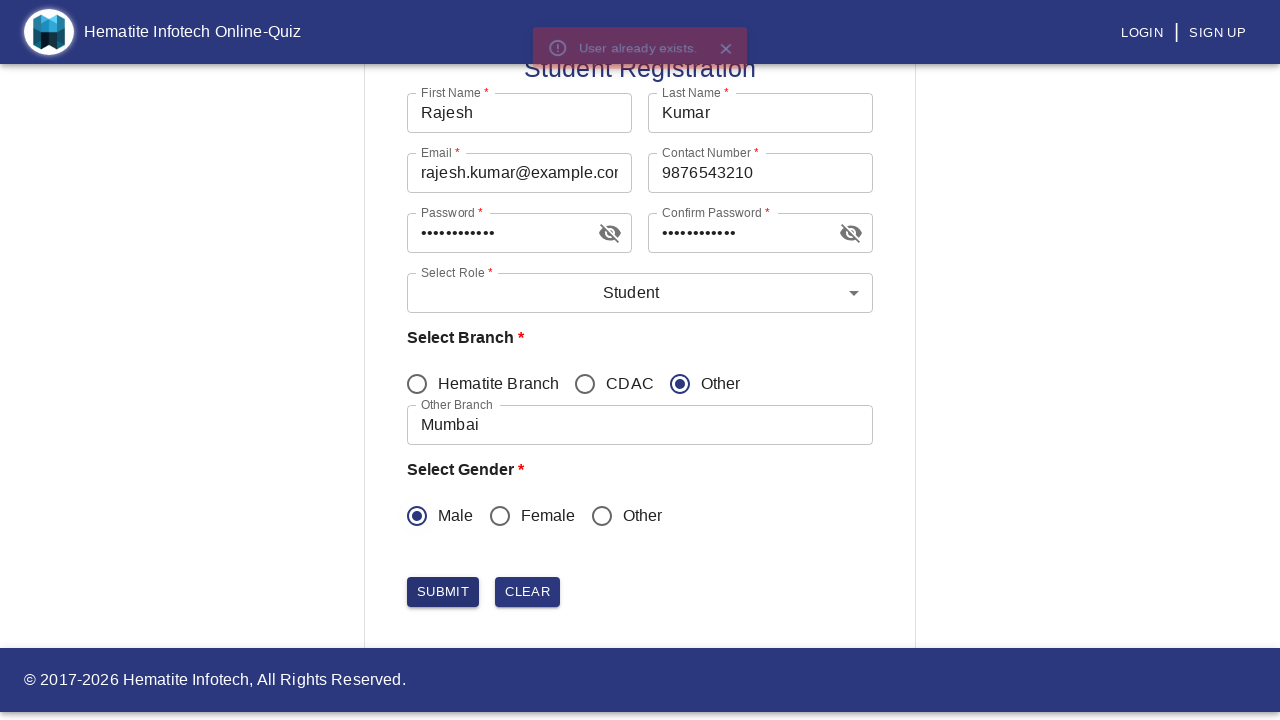

Waited 2 seconds for form submission to complete
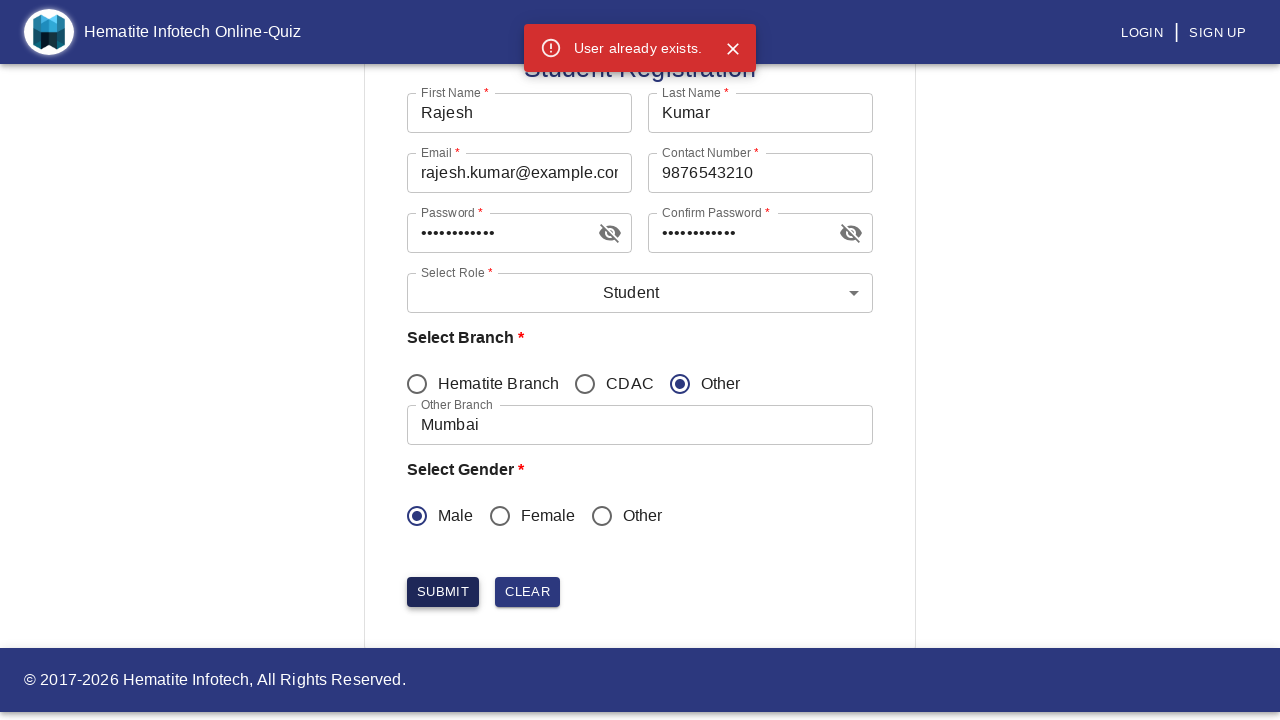

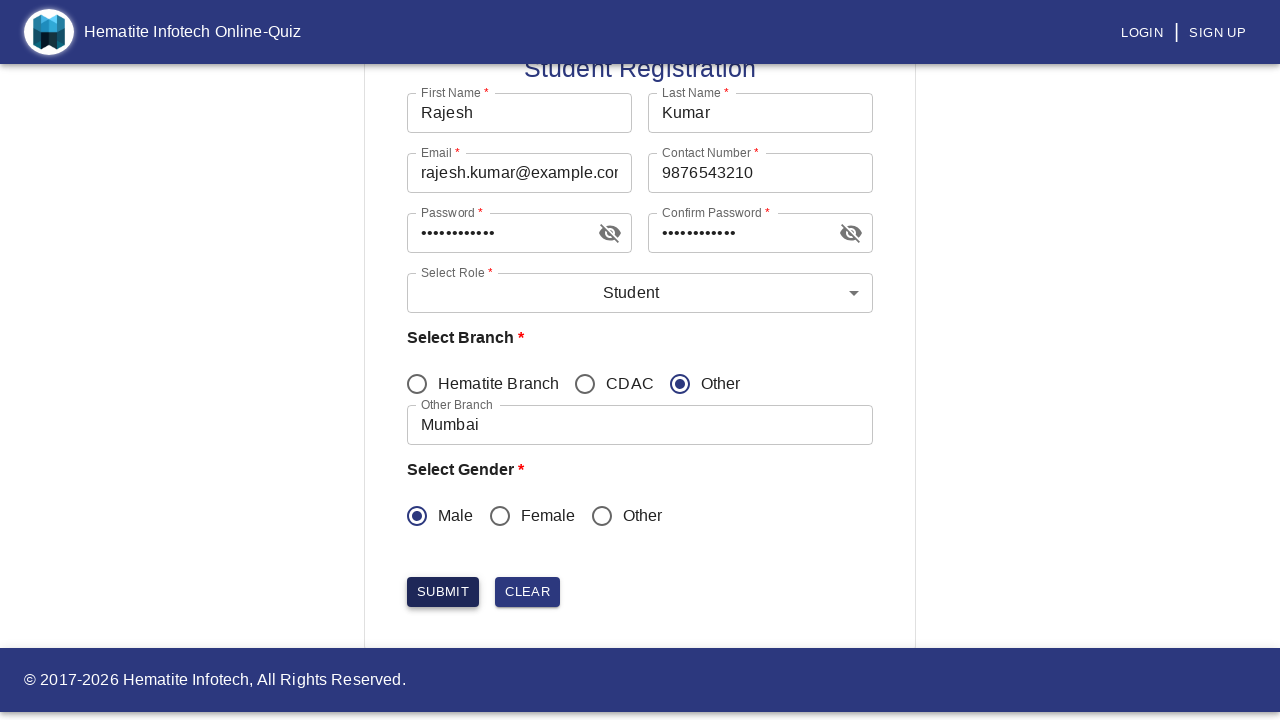